Tests JavaScript prompt dialog by clicking the third button, entering a name in the prompt, accepting it, and verifying the name appears in the result message.

Starting URL: https://the-internet.herokuapp.com/javascript_alerts

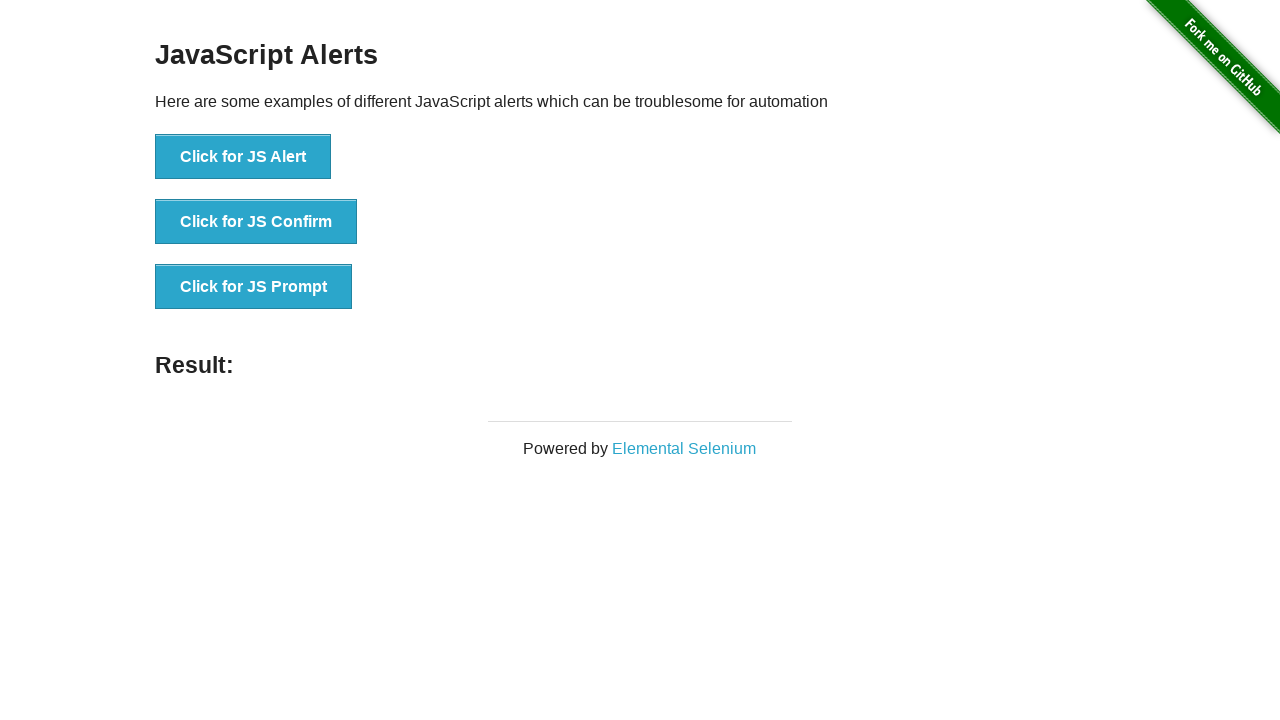

Set up dialog handler to accept prompt with name 'Marcus Thompson'
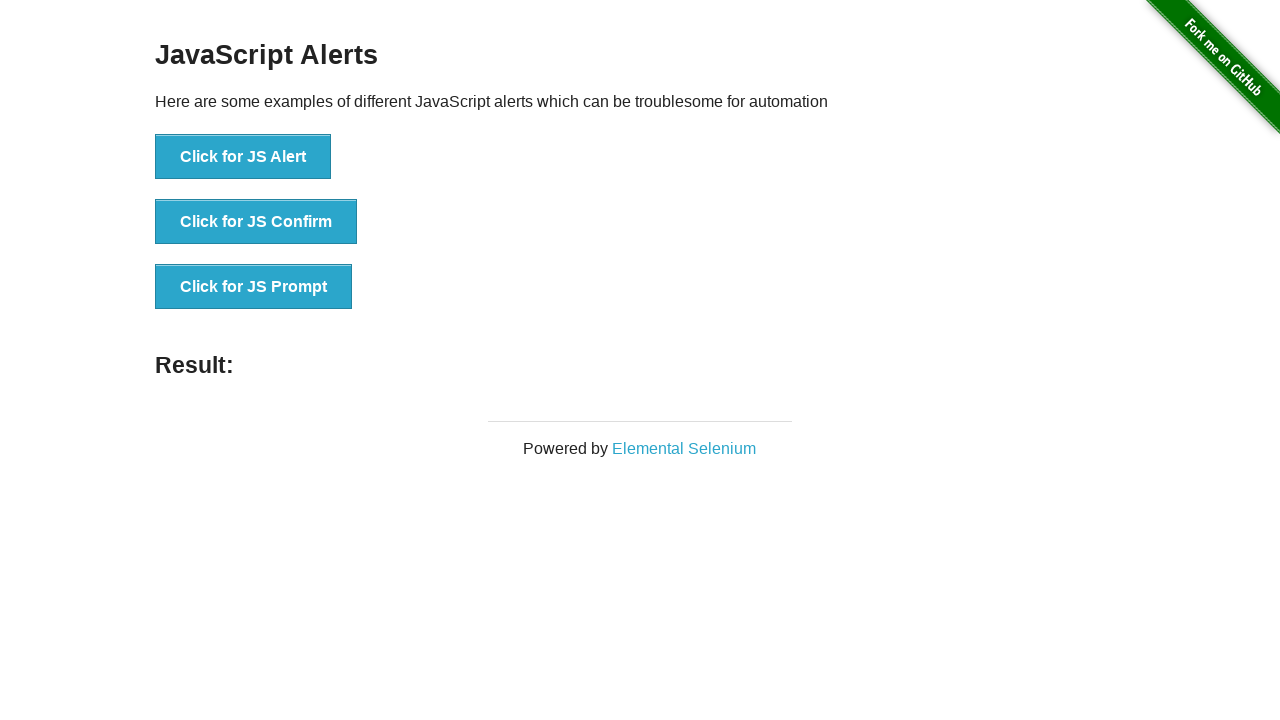

Clicked the 'Click for JS Prompt' button to open JavaScript prompt dialog at (254, 287) on xpath=//button[text()='Click for JS Prompt']
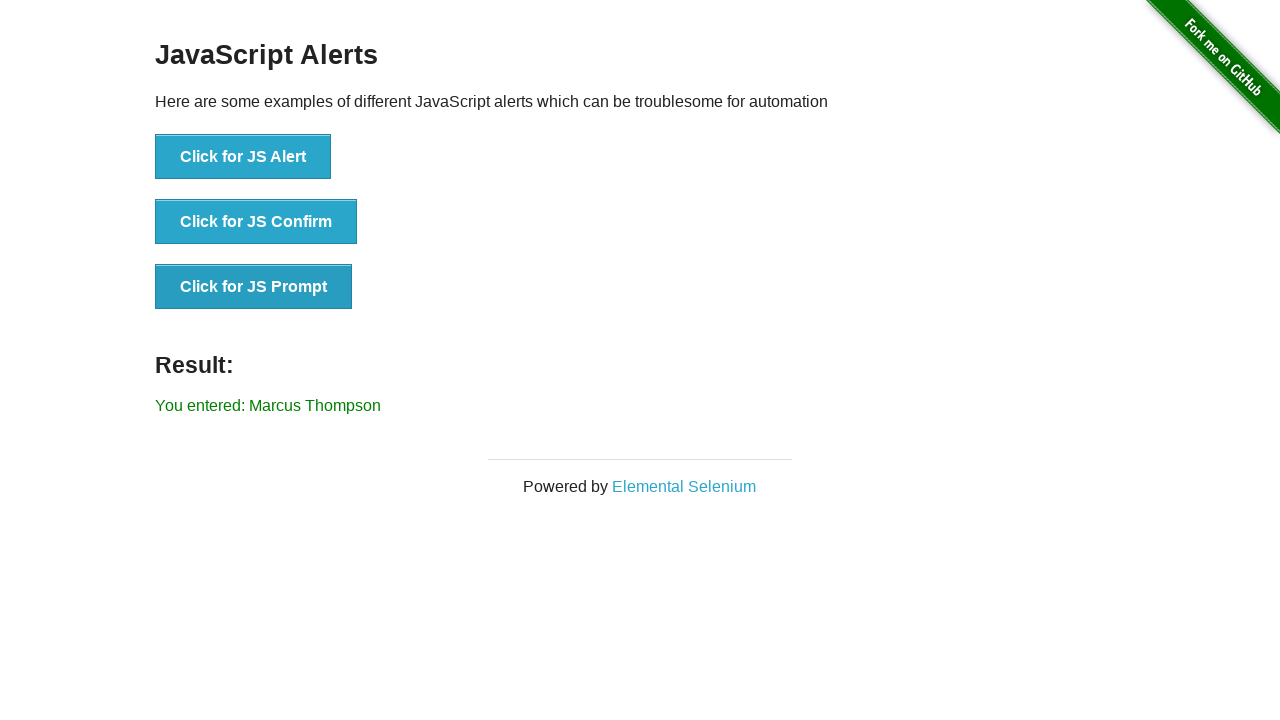

Waited for result element to appear
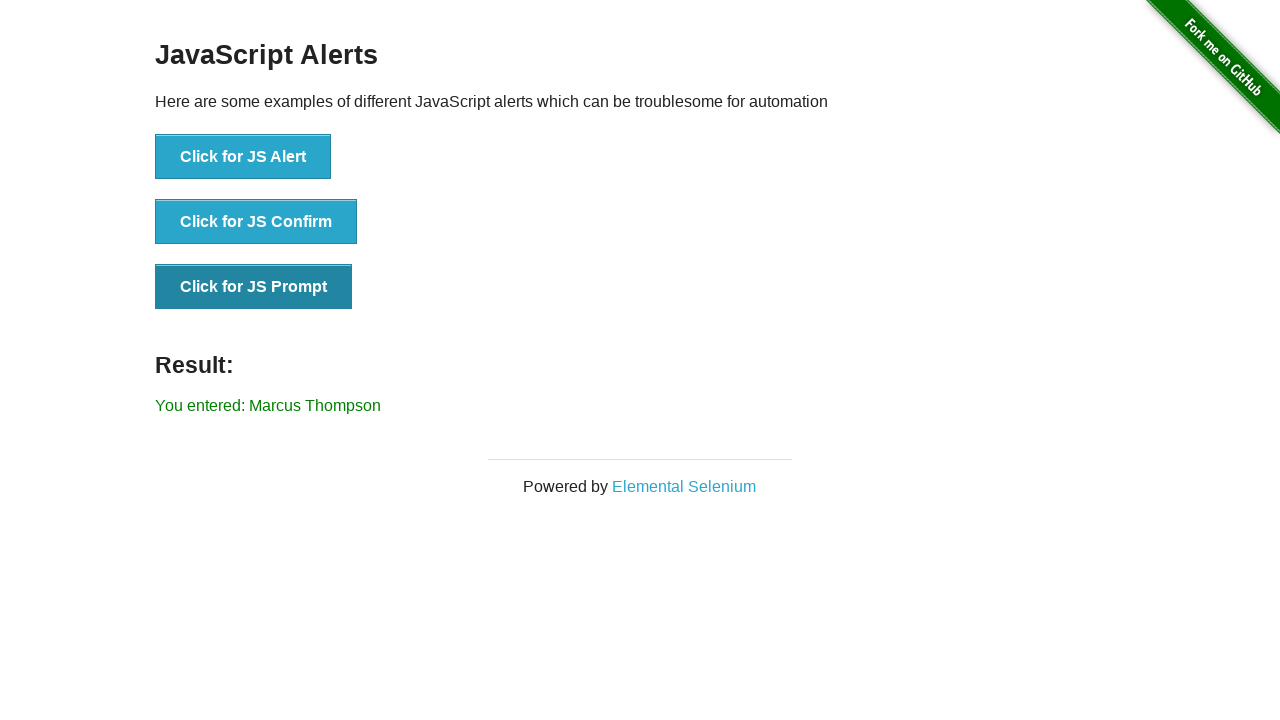

Retrieved result text content from result element
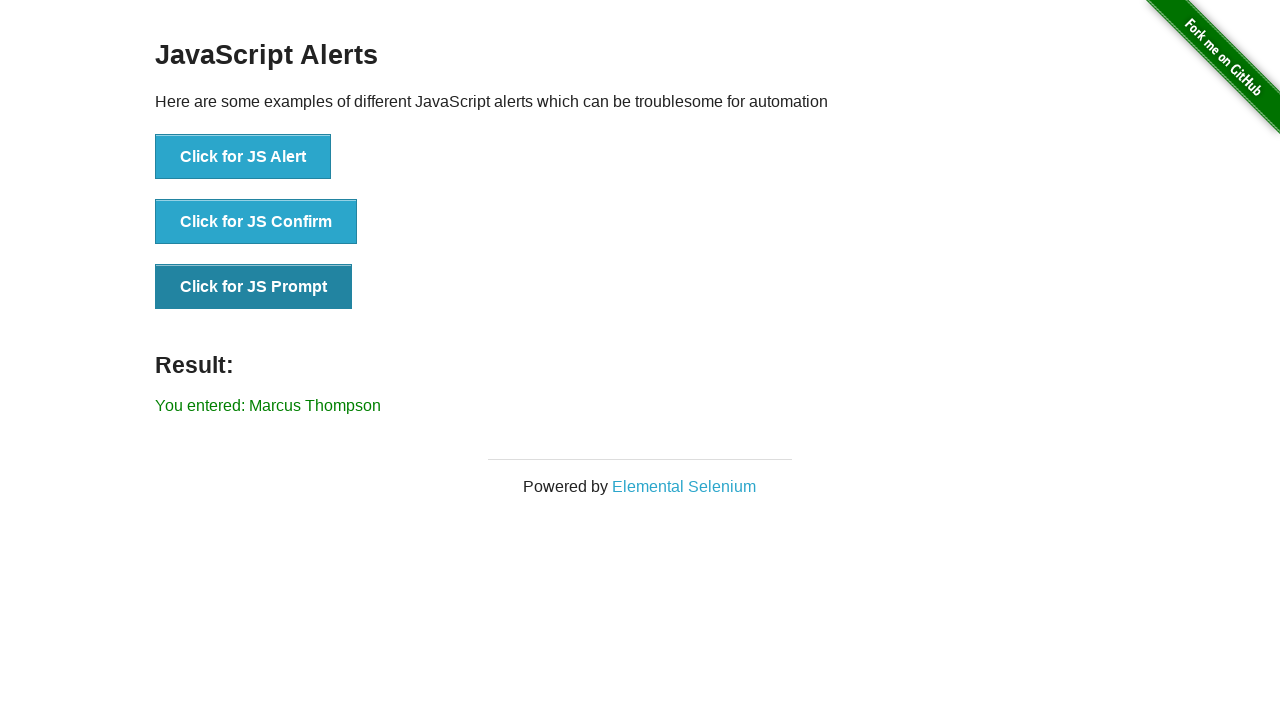

Verified that 'Marcus Thompson' appears in the result message
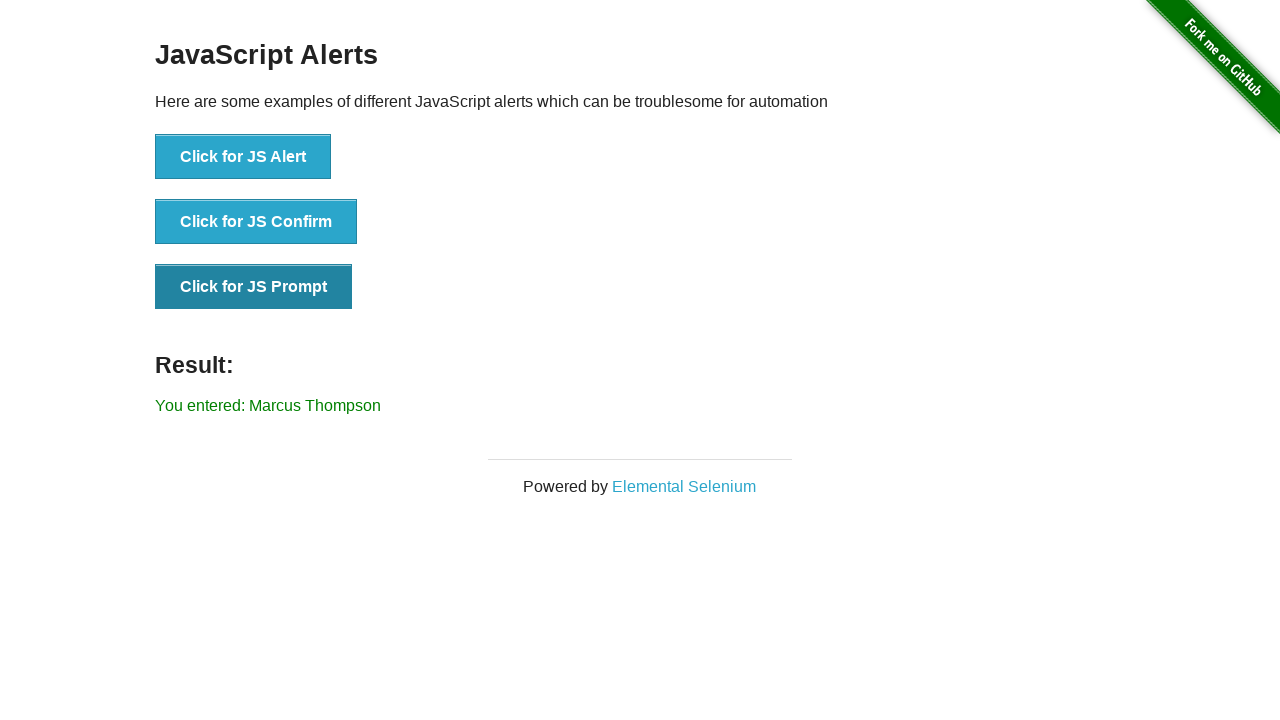

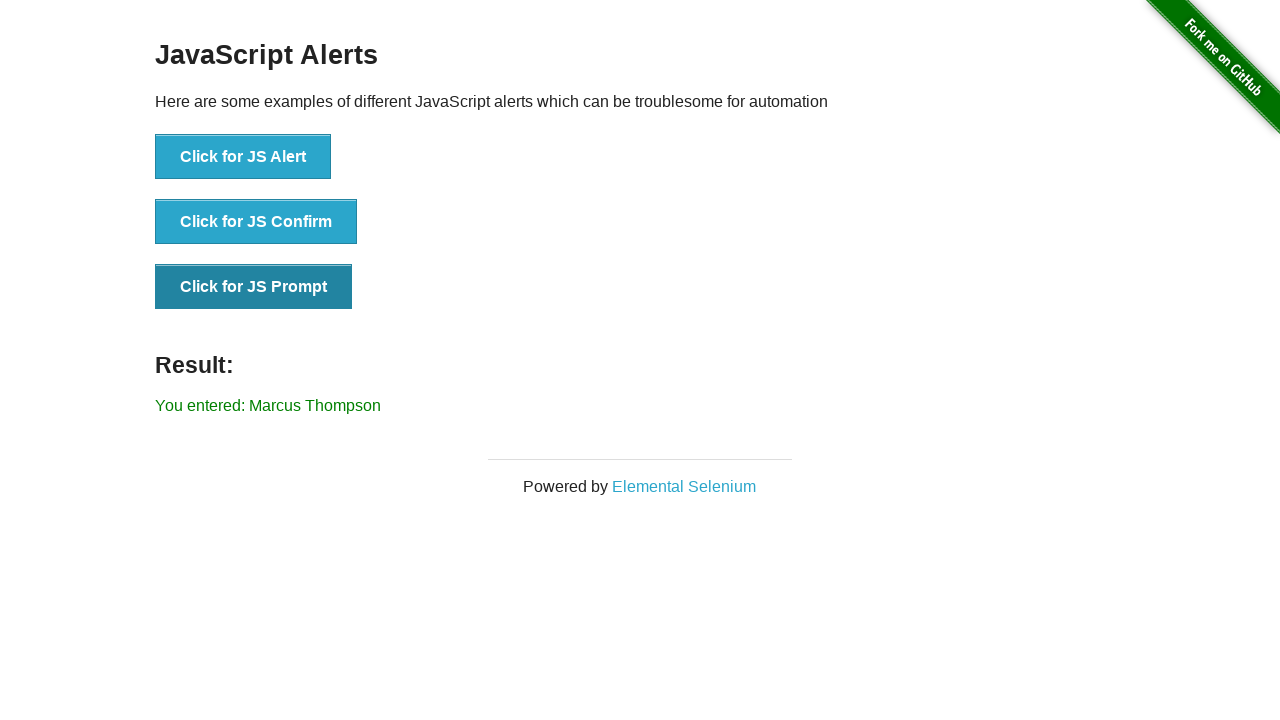